Tests email validation by entering an email without a username part (missing text before @) and verifies the error message is displayed

Starting URL: https://magnific7.github.io/ET_test_challenge/

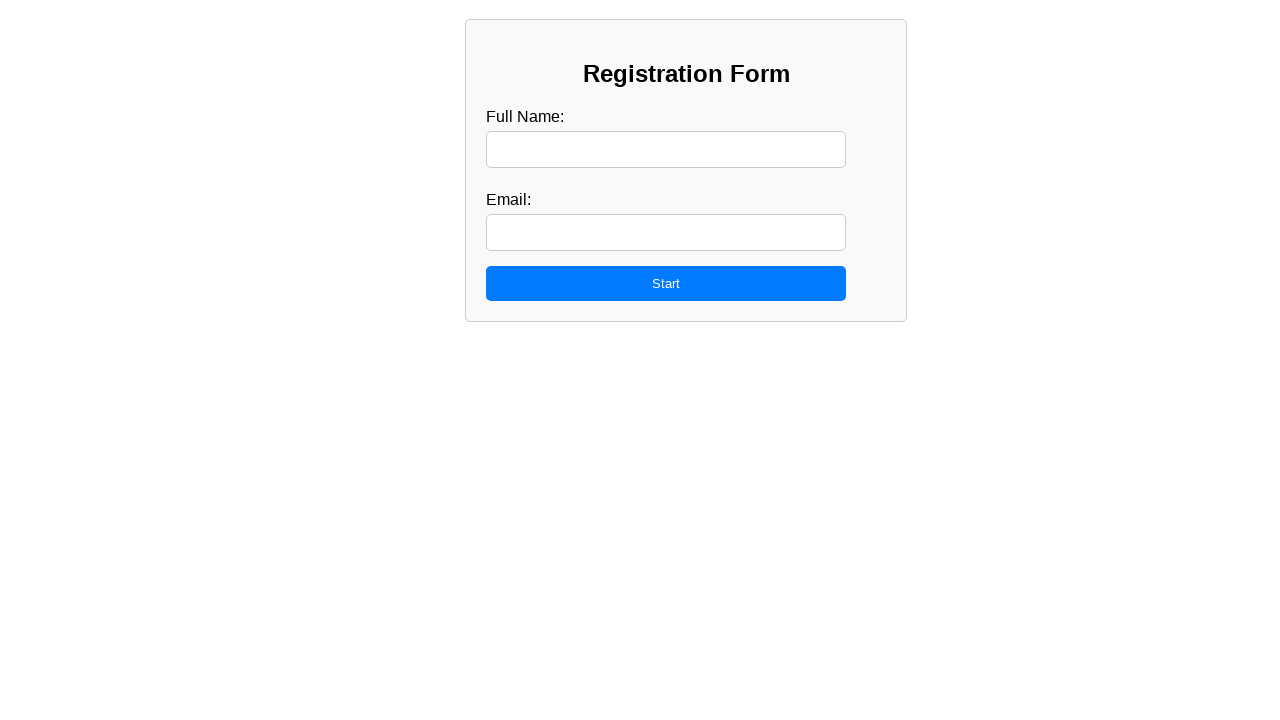

Filled candidate name field with 'John Smith' on #candidateName
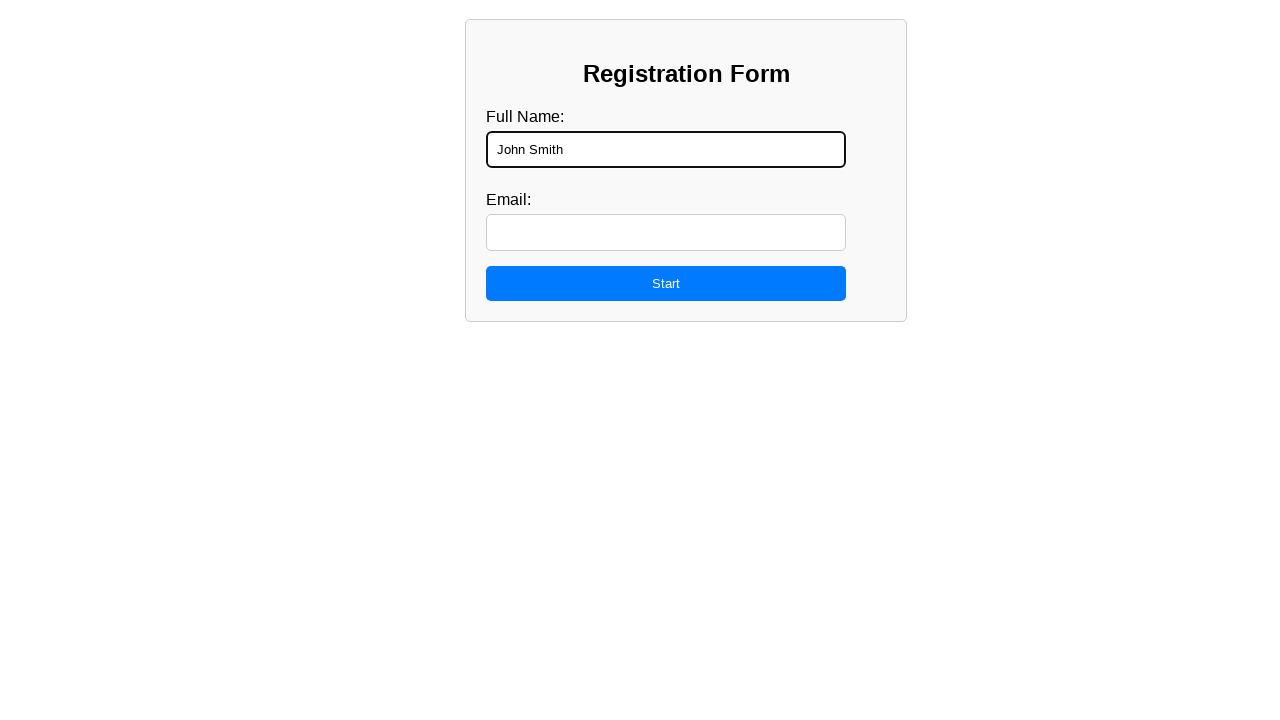

Filled candidate email field with 'john.smith@example.com' on #candidateMail
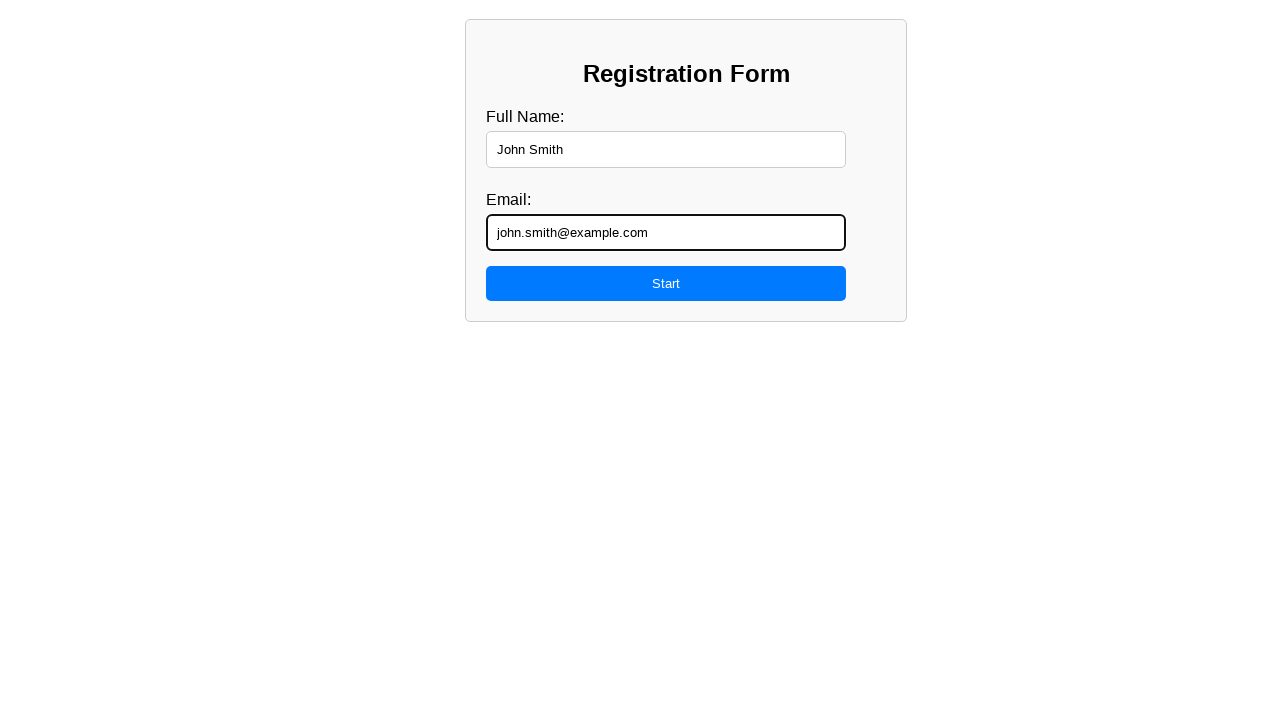

Clicked start button to begin login form at (666, 283) on #startButton
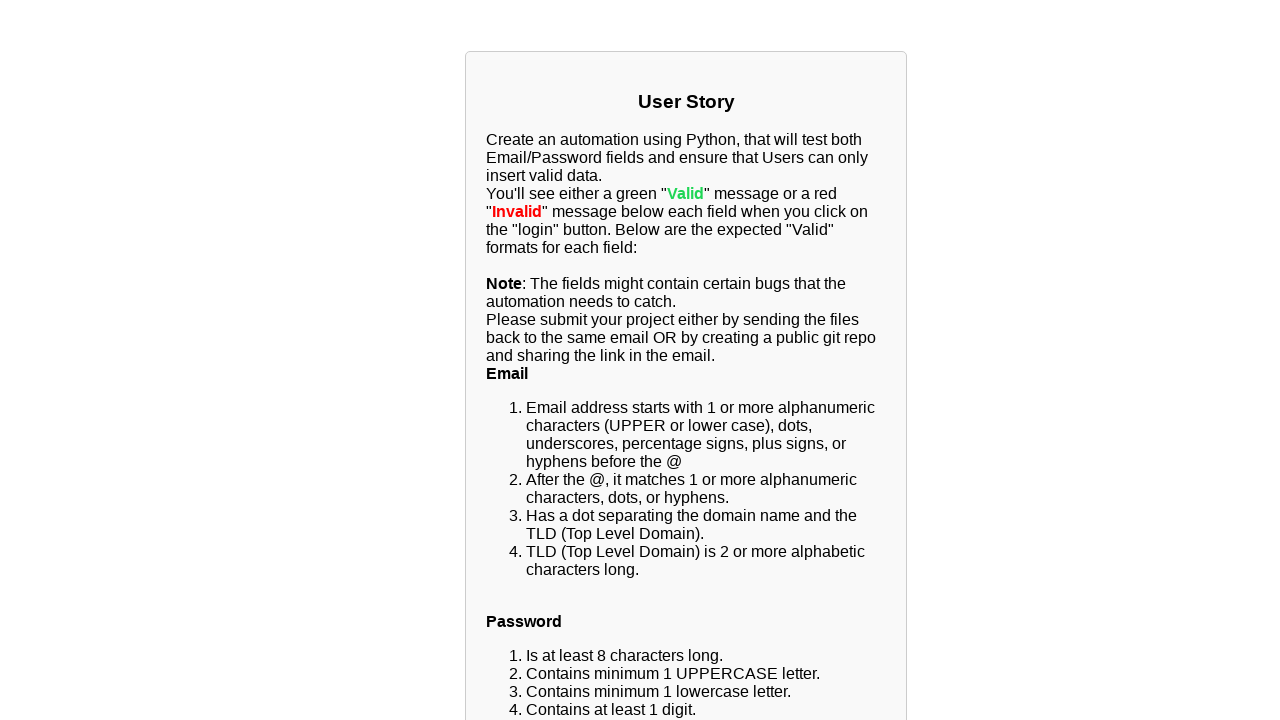

Login form loaded and h3 element appeared
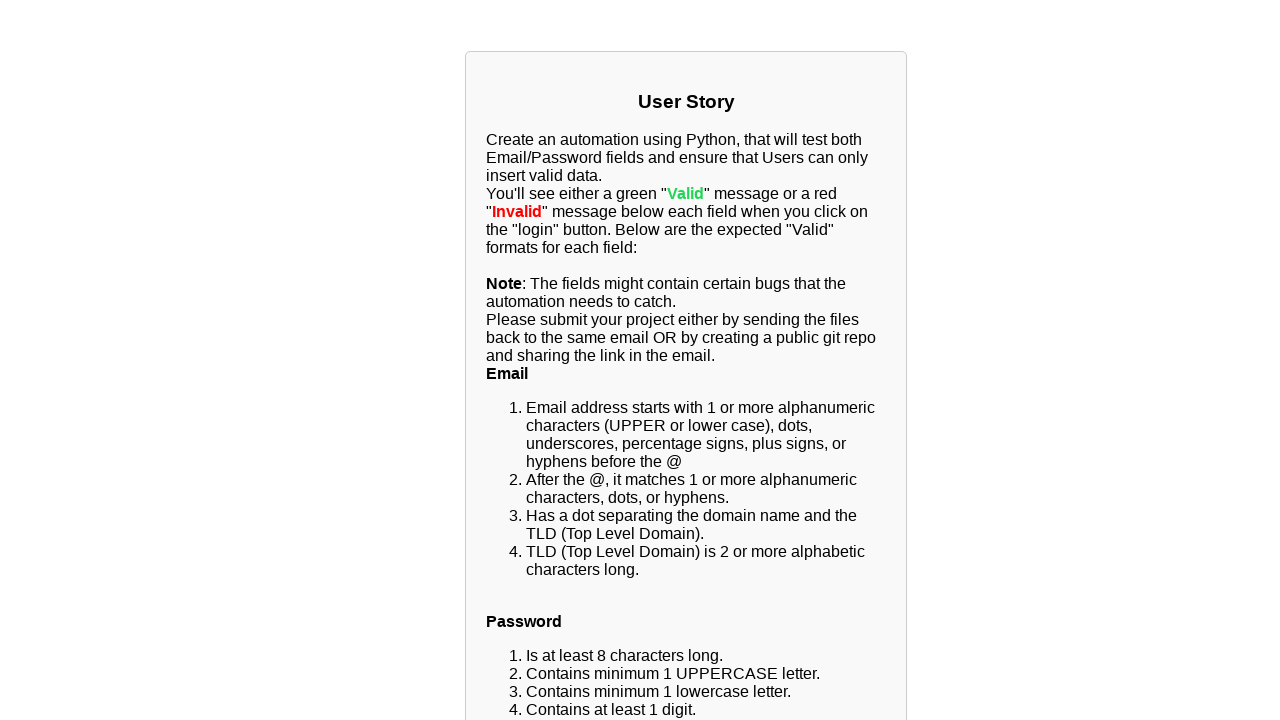

Filled email field with invalid email '@example.com' (missing username part) on #email
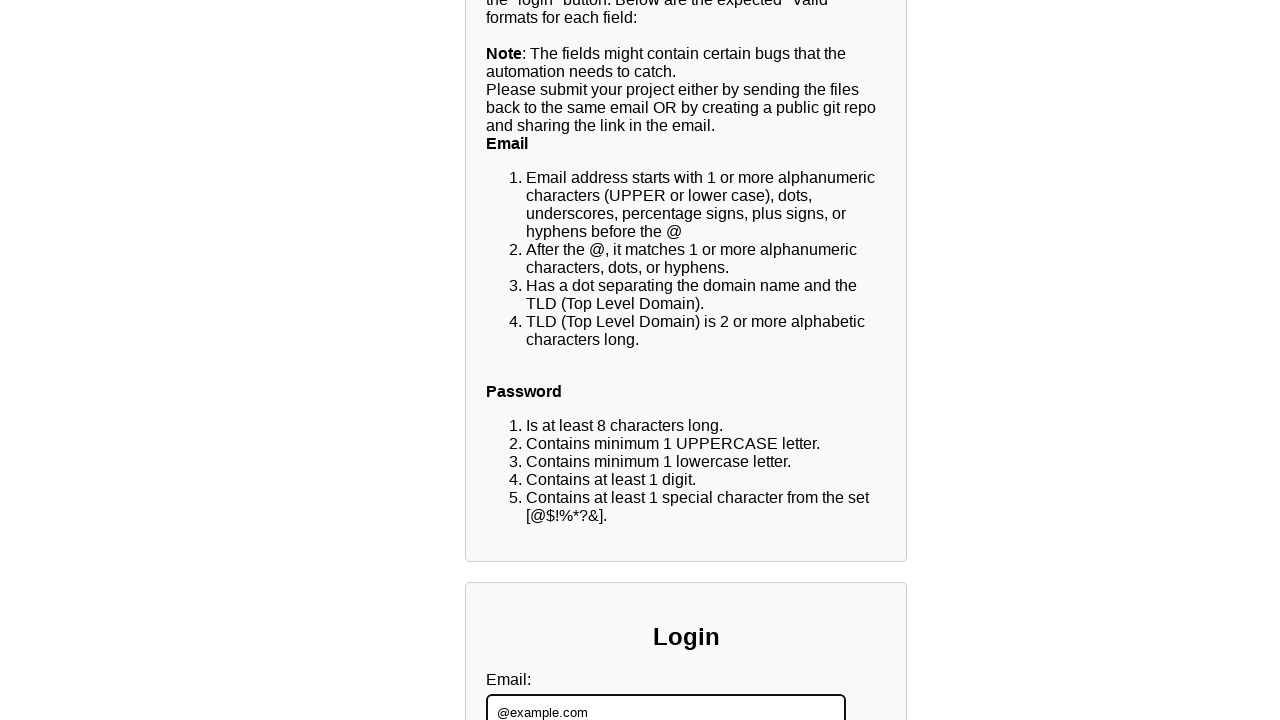

Filled password field with '123' on #password
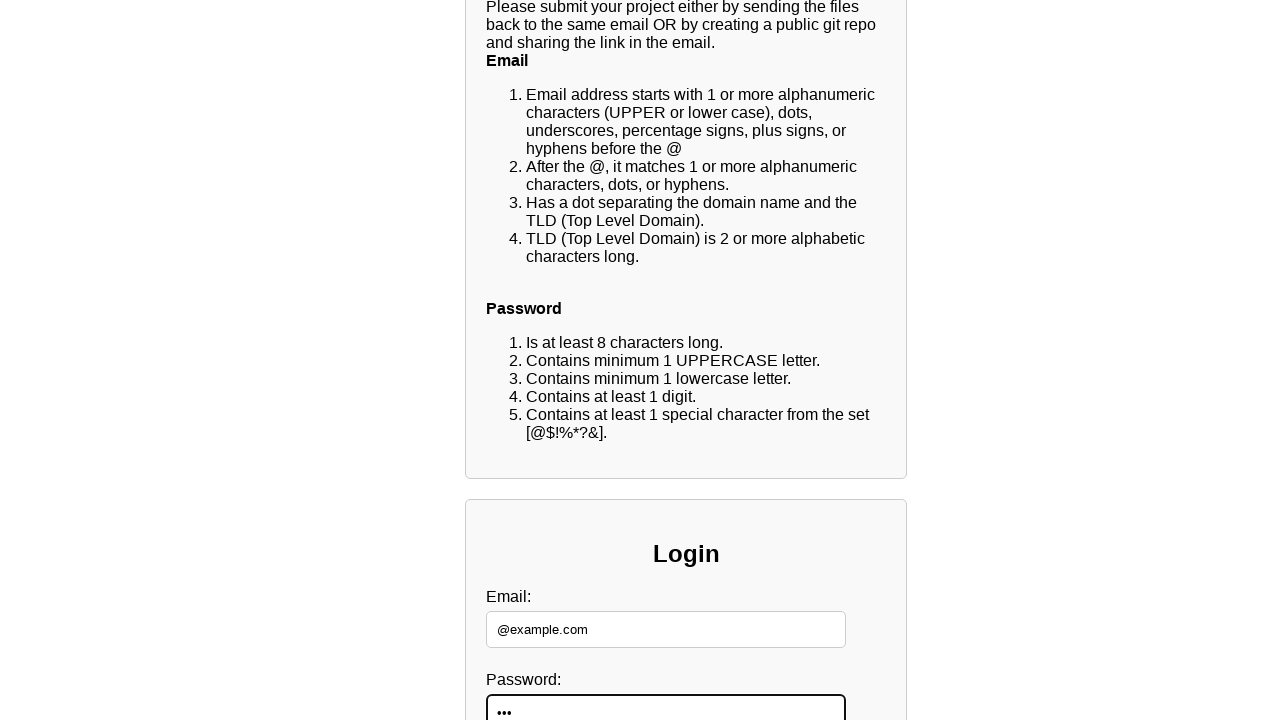

Clicked login button to submit form with invalid email at (666, 440) on input[type="button"][value="Login"]
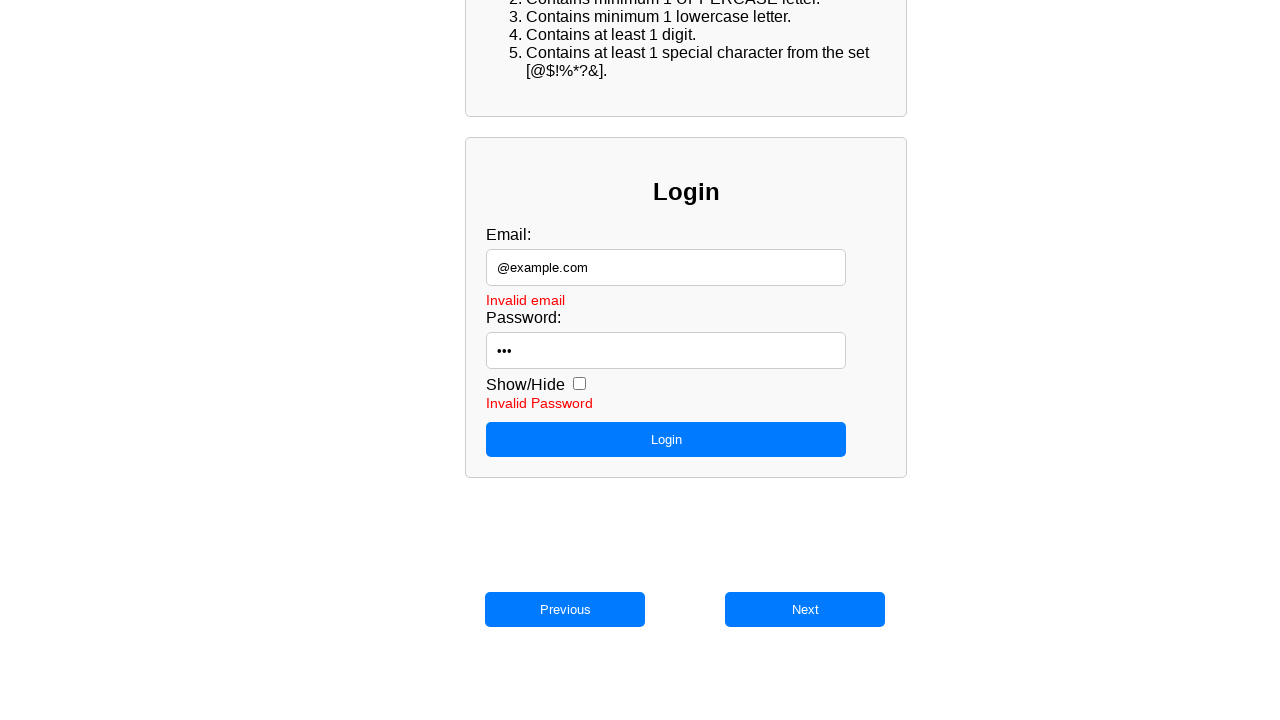

Email validation error message appeared on screen
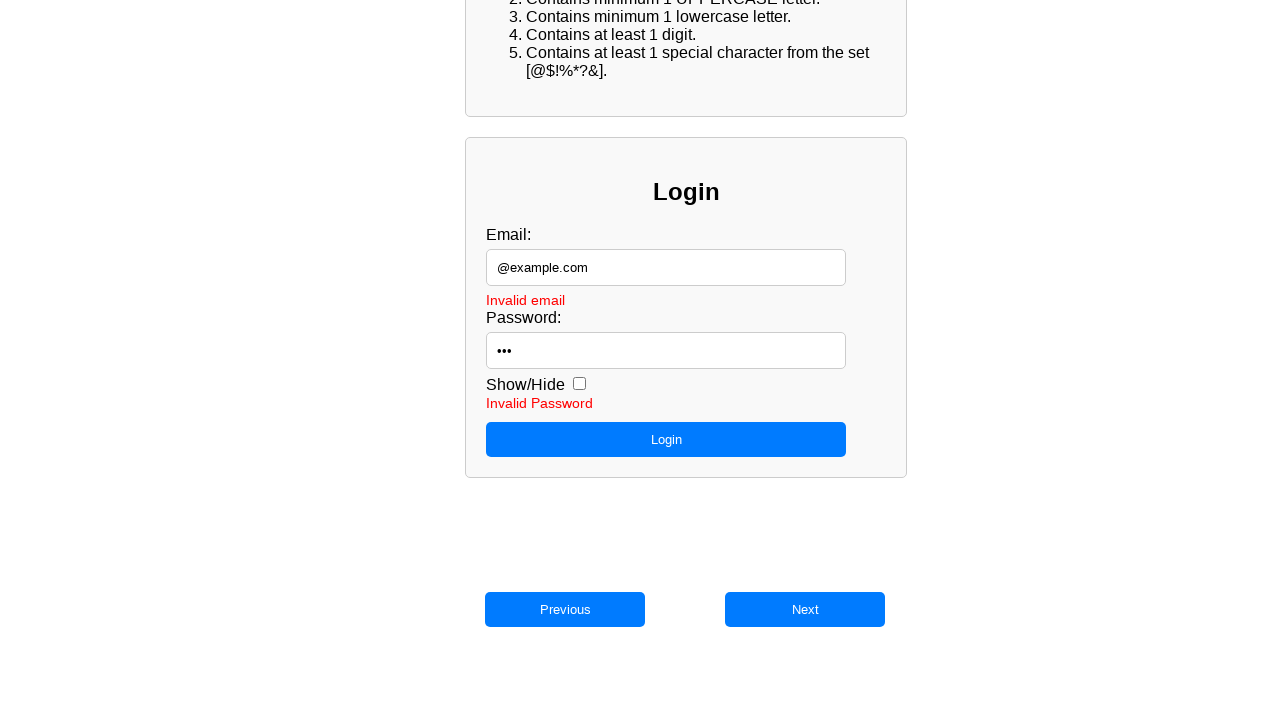

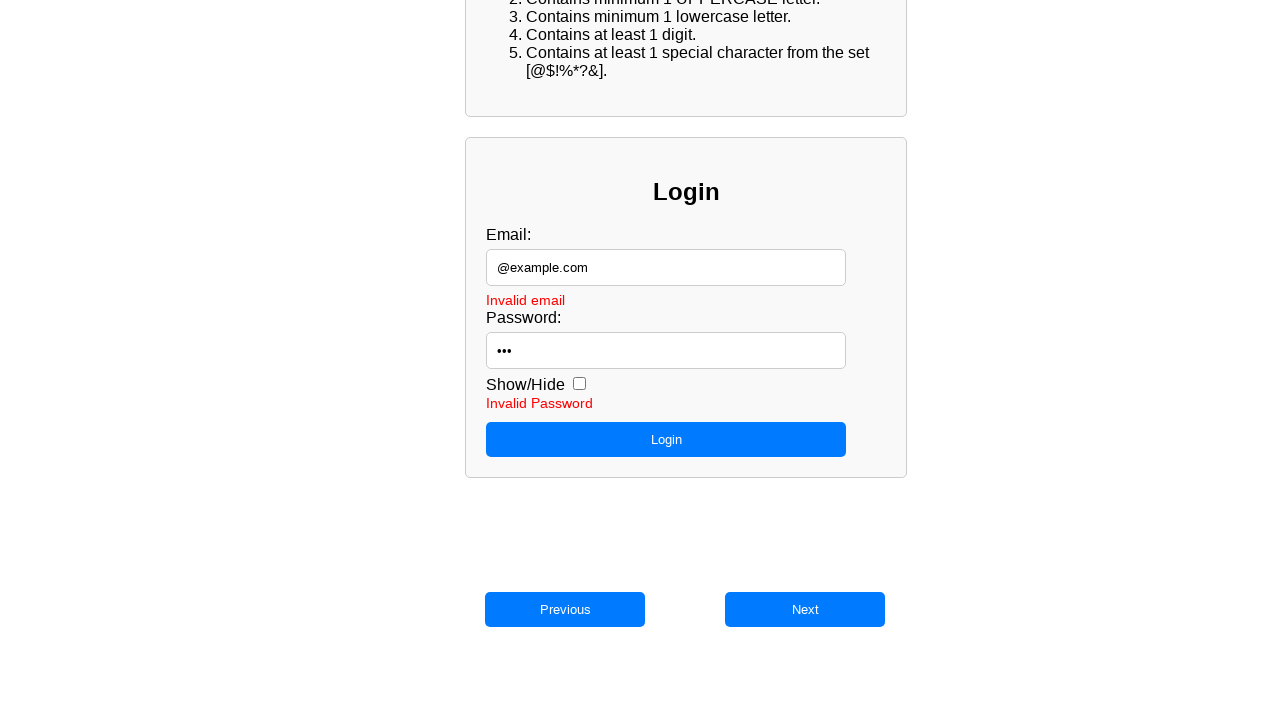